Tests dynamic content loading by clicking a start button and waiting for a dynamically loaded element to appear

Starting URL: https://the-internet.herokuapp.com/dynamic_loading/1

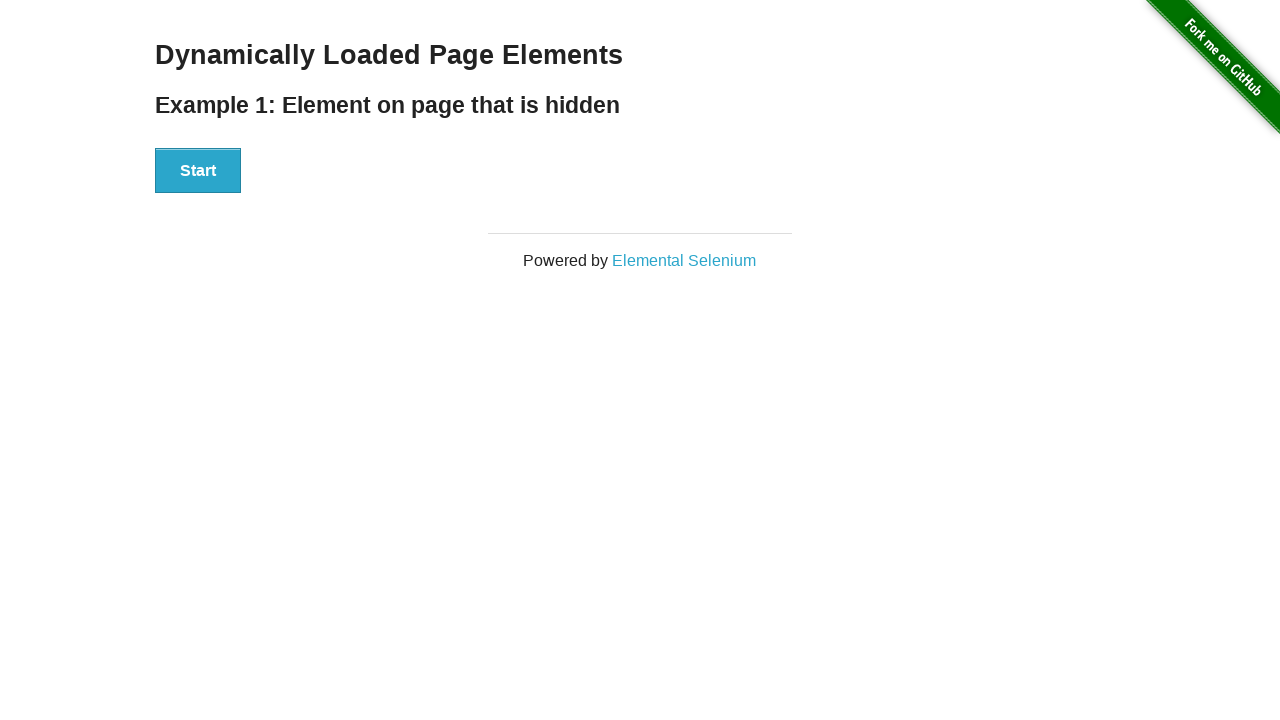

Clicked start button to trigger dynamic content loading at (198, 171) on xpath=//div[@id='start']/button
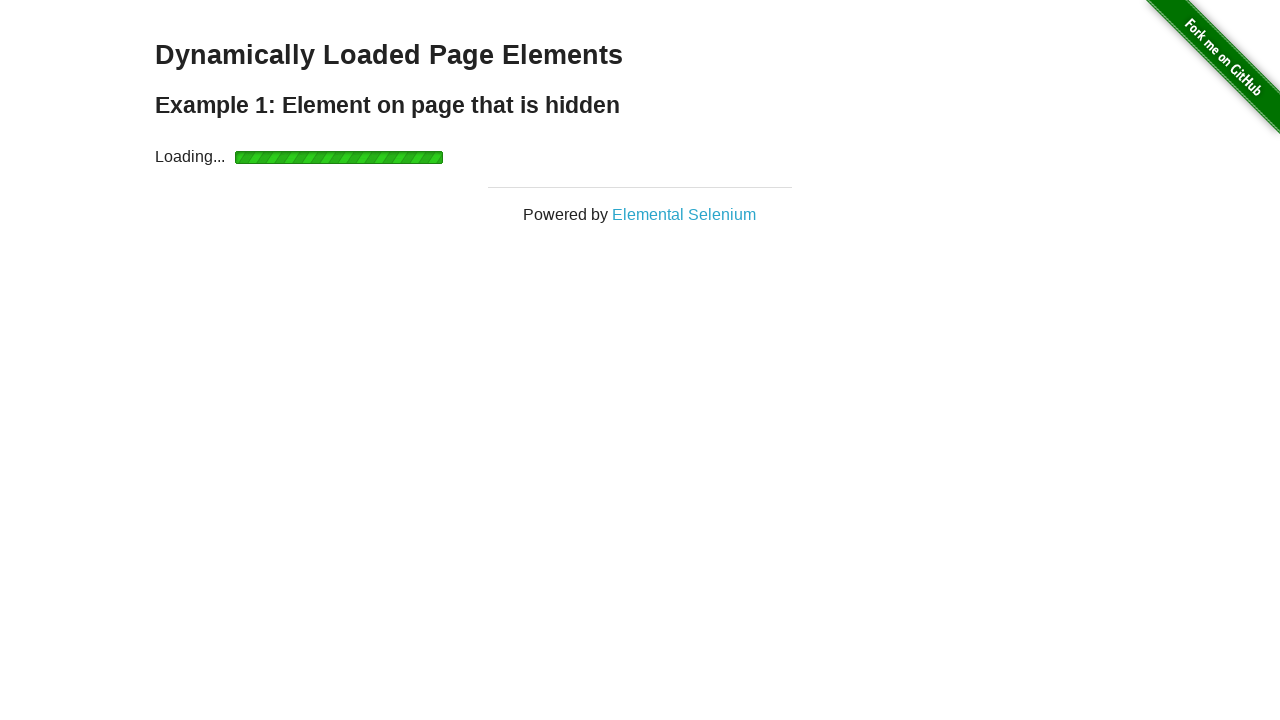

Dynamically loaded element appeared and is visible
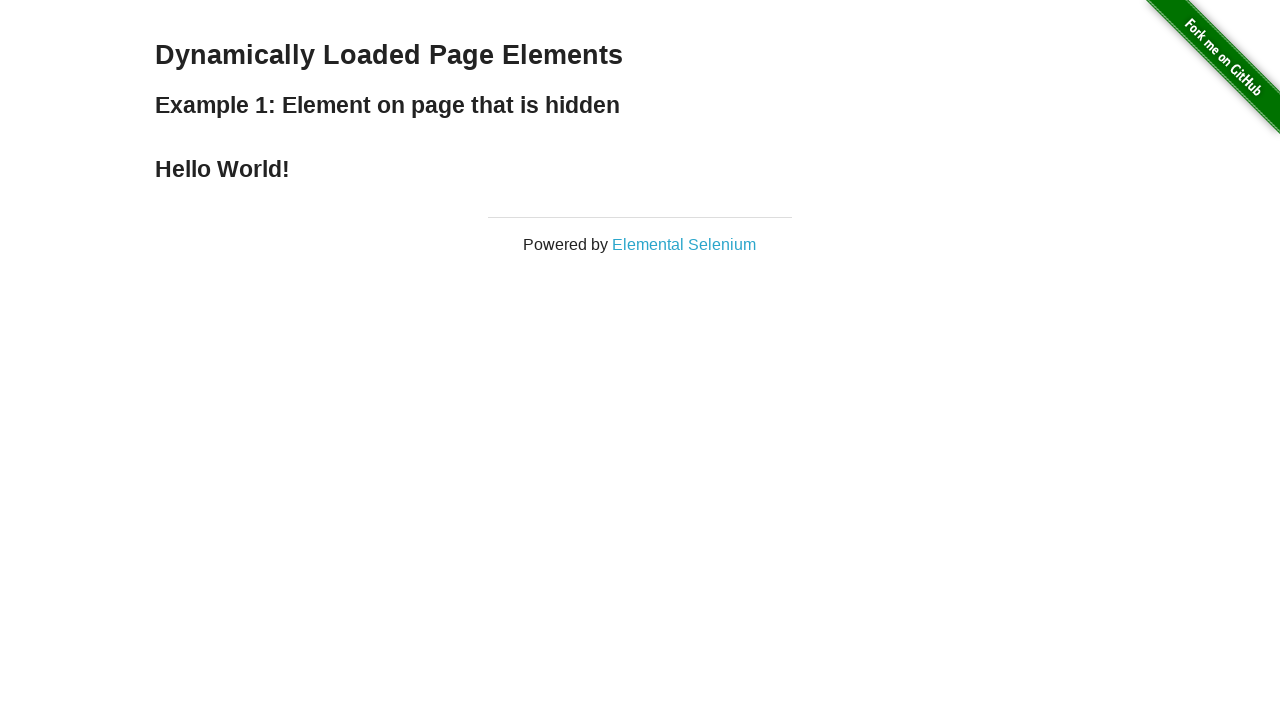

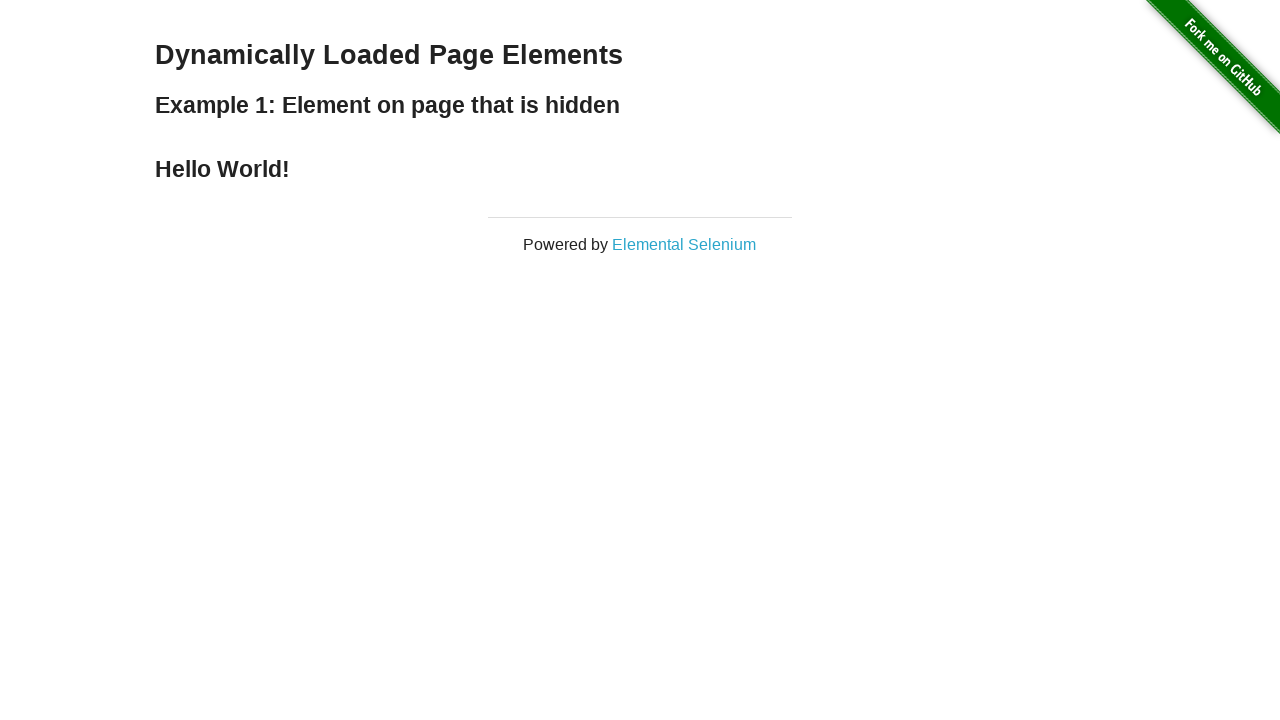